Tests dropdown functionality by interacting with a select dropdown element and verifying its options are available

Starting URL: https://rahulshettyacademy.com/AutomationPractice/

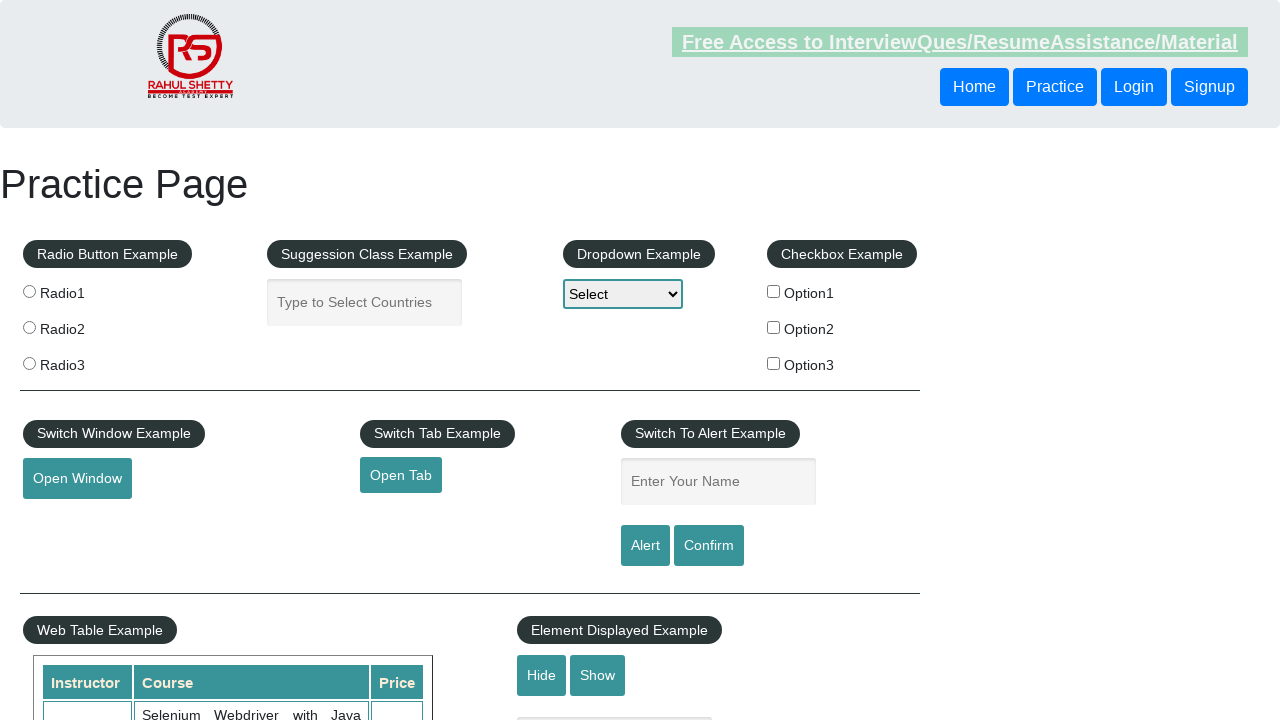

Waited for dropdown element to be visible
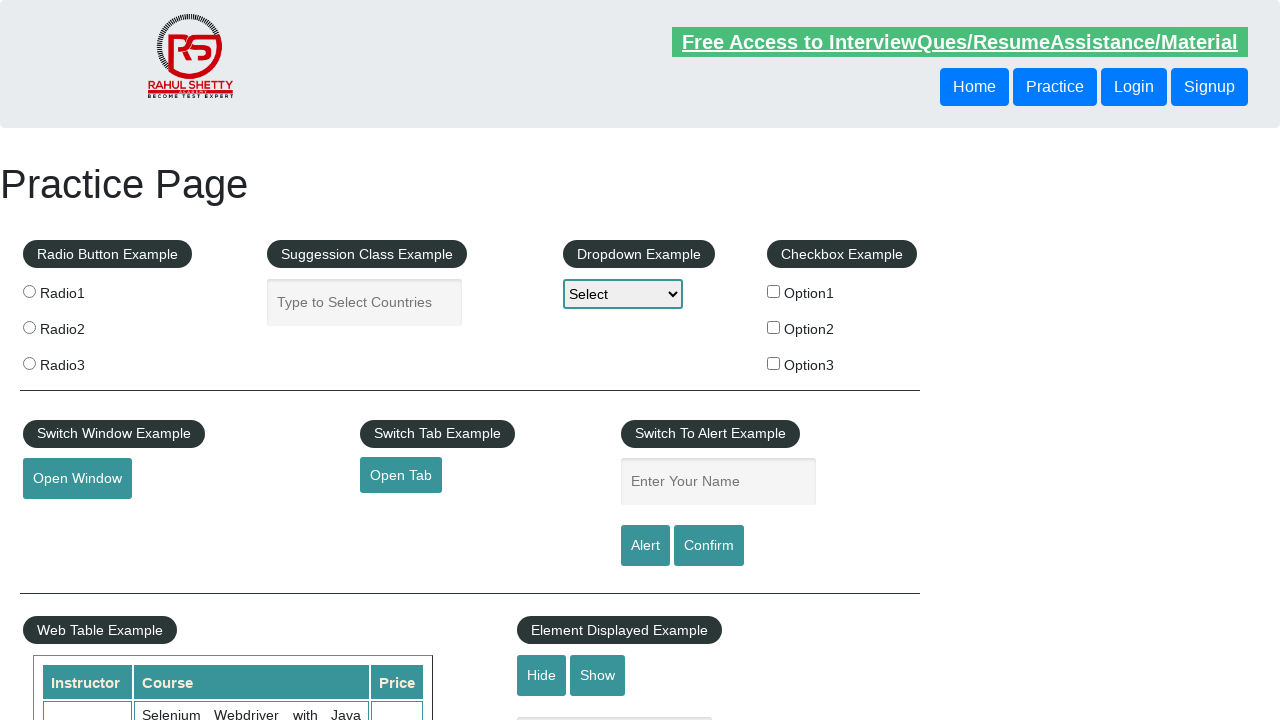

Selected 'option2' from the dropdown by value on #dropdown-class-example
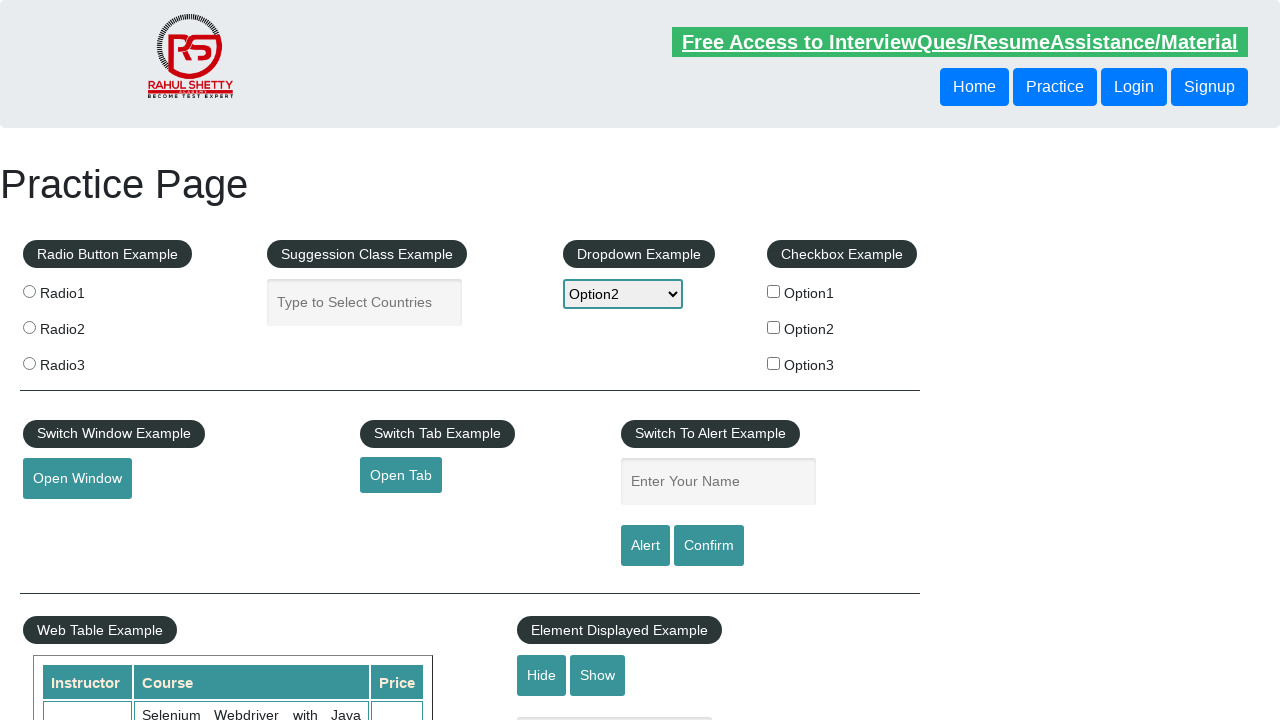

Selected dropdown option at index 1 to verify options are available on #dropdown-class-example
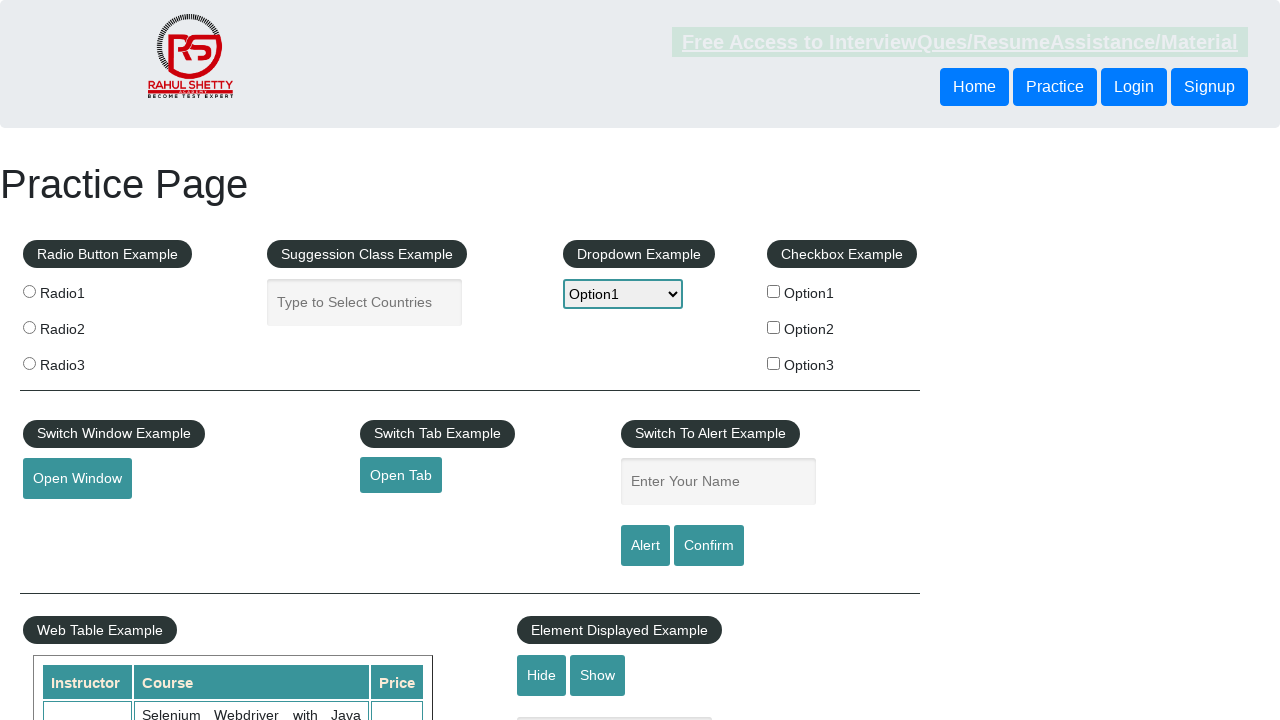

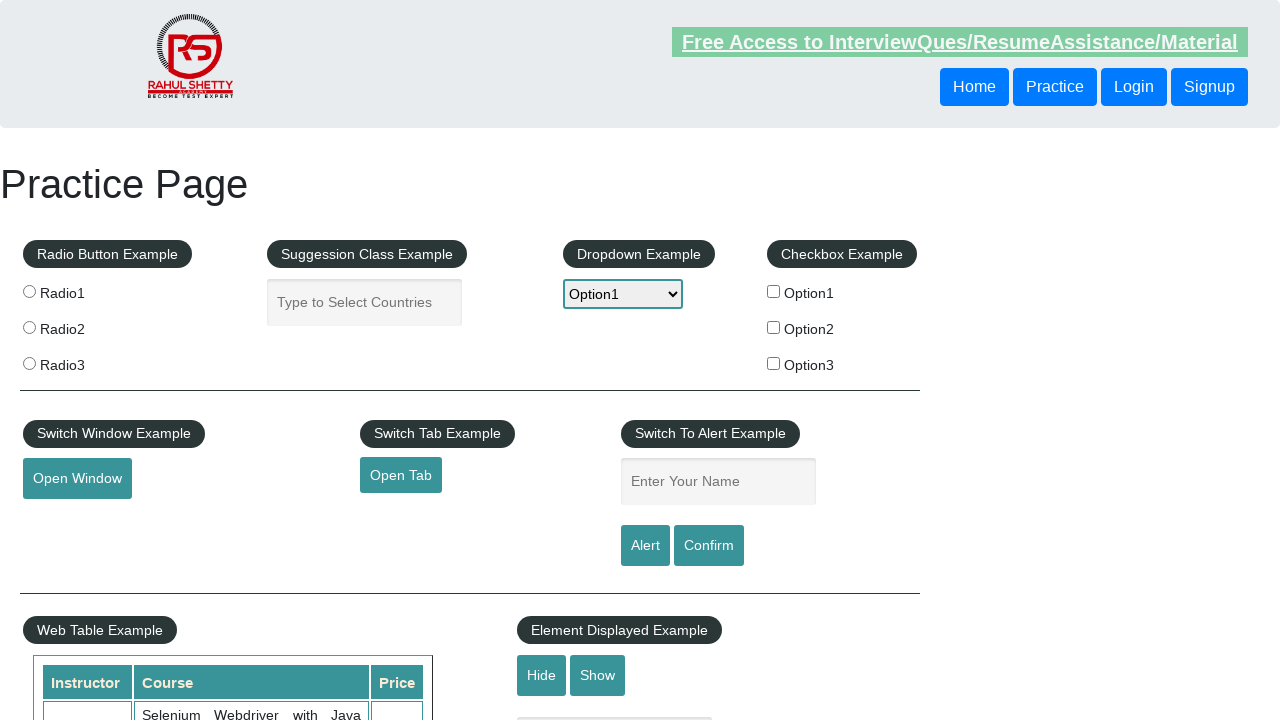